Tests iframe functionality by navigating into an iframe and verifying the paragraph text content equals the expected value

Starting URL: https://the-internet.herokuapp.com/

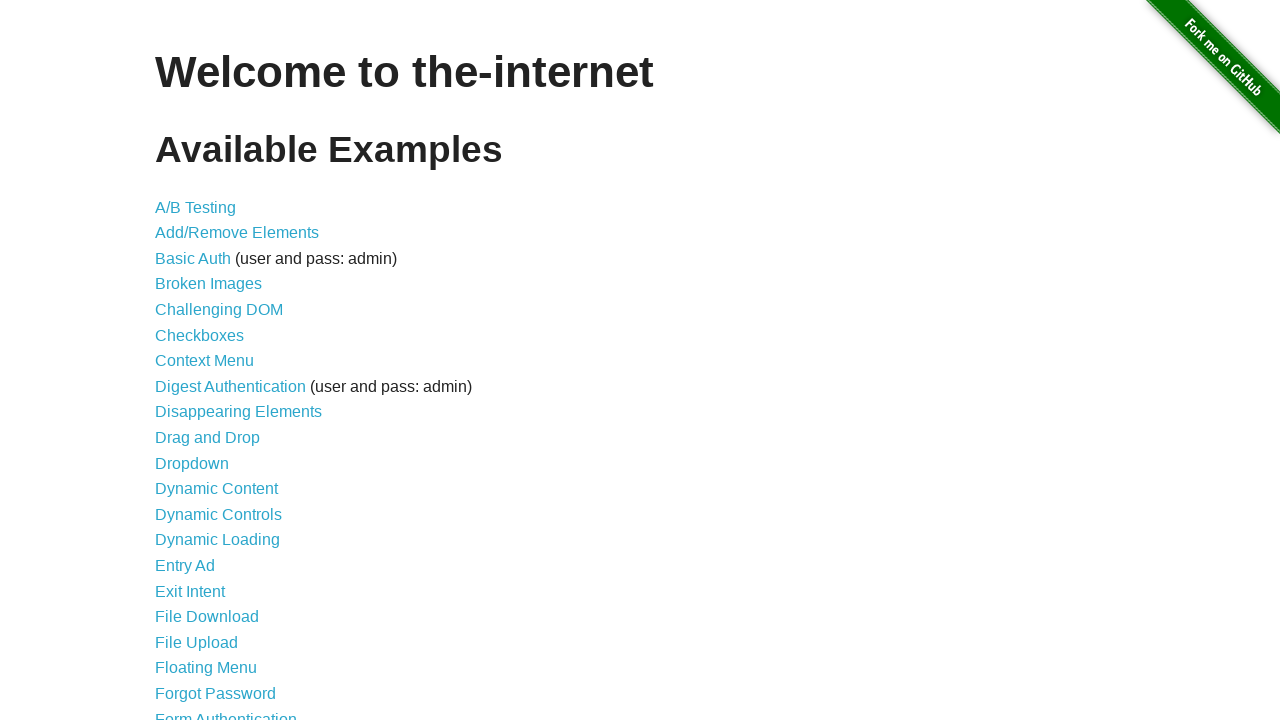

Clicked on Frames link at (182, 361) on text=Frames
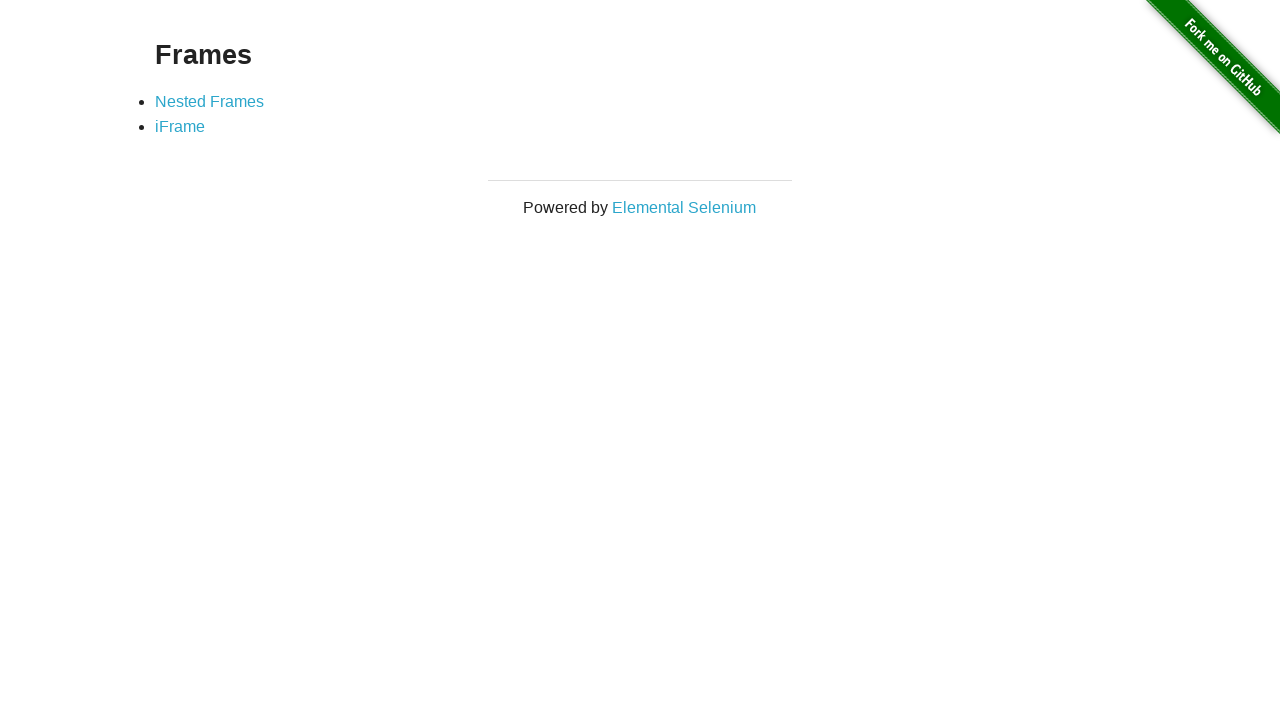

Clicked on iFrame link at (180, 127) on text=iFrame
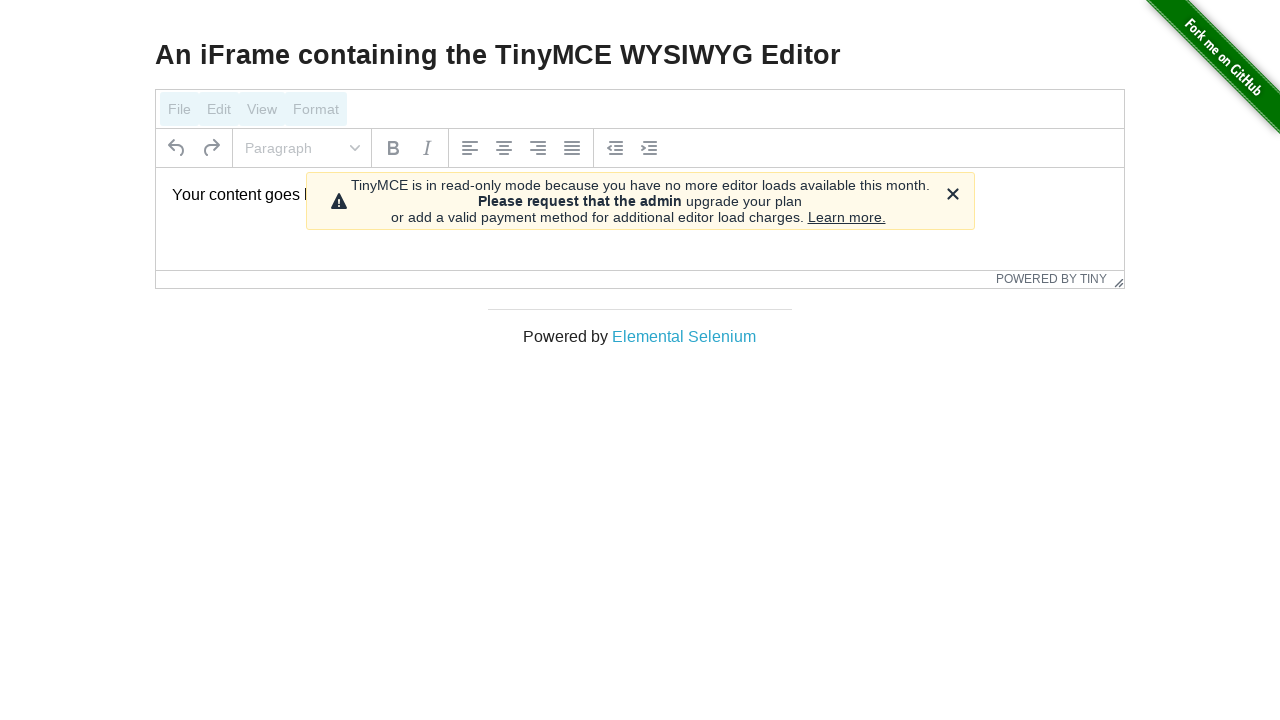

iFrame element loaded
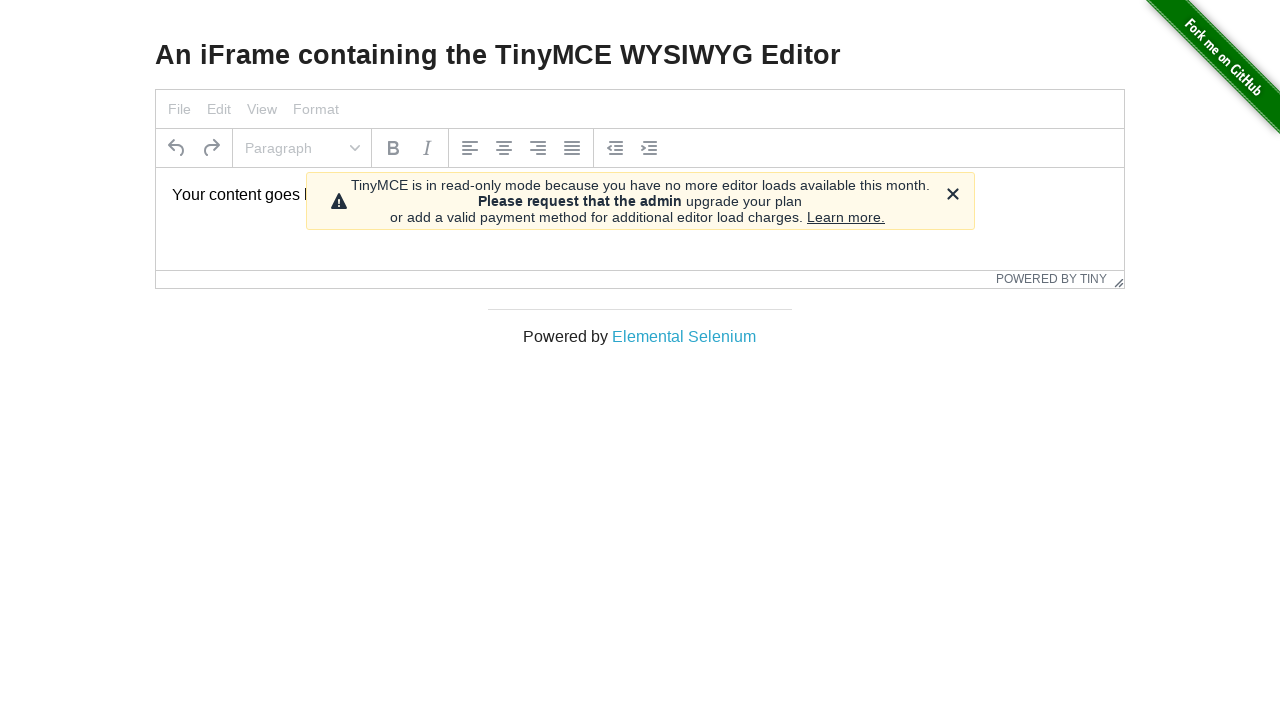

Located iframe content
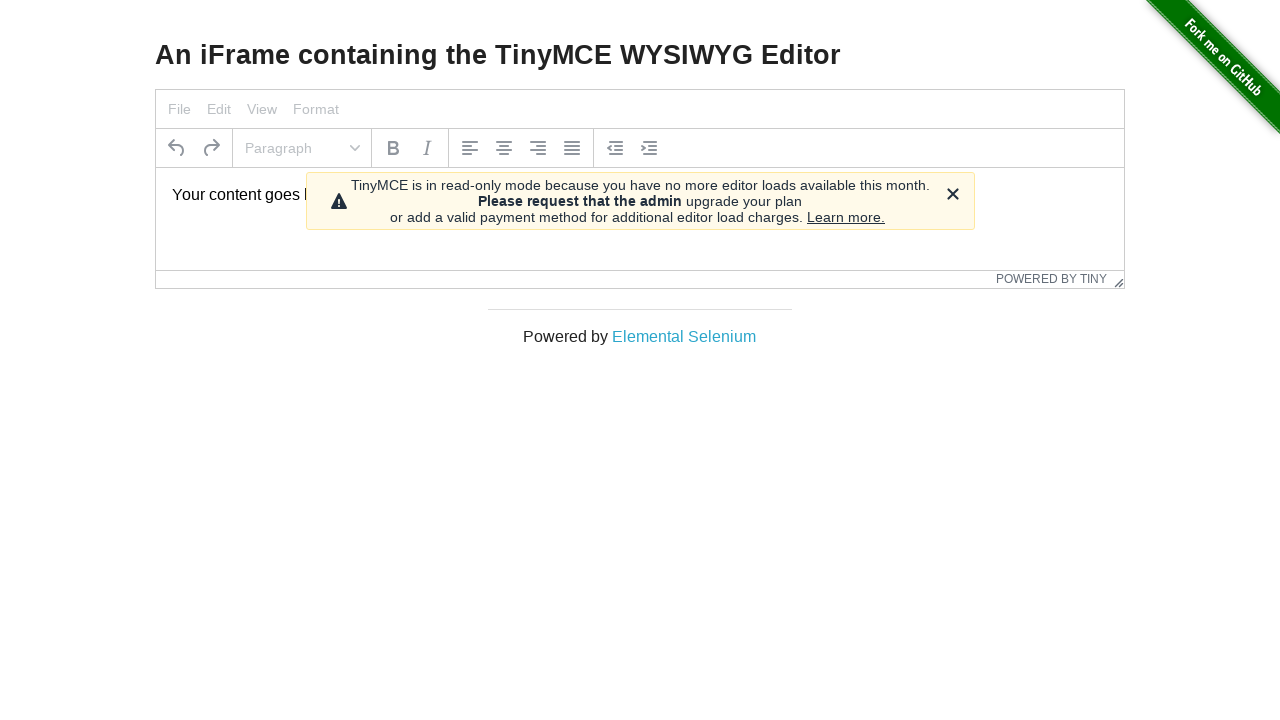

Paragraph element within iframe loaded
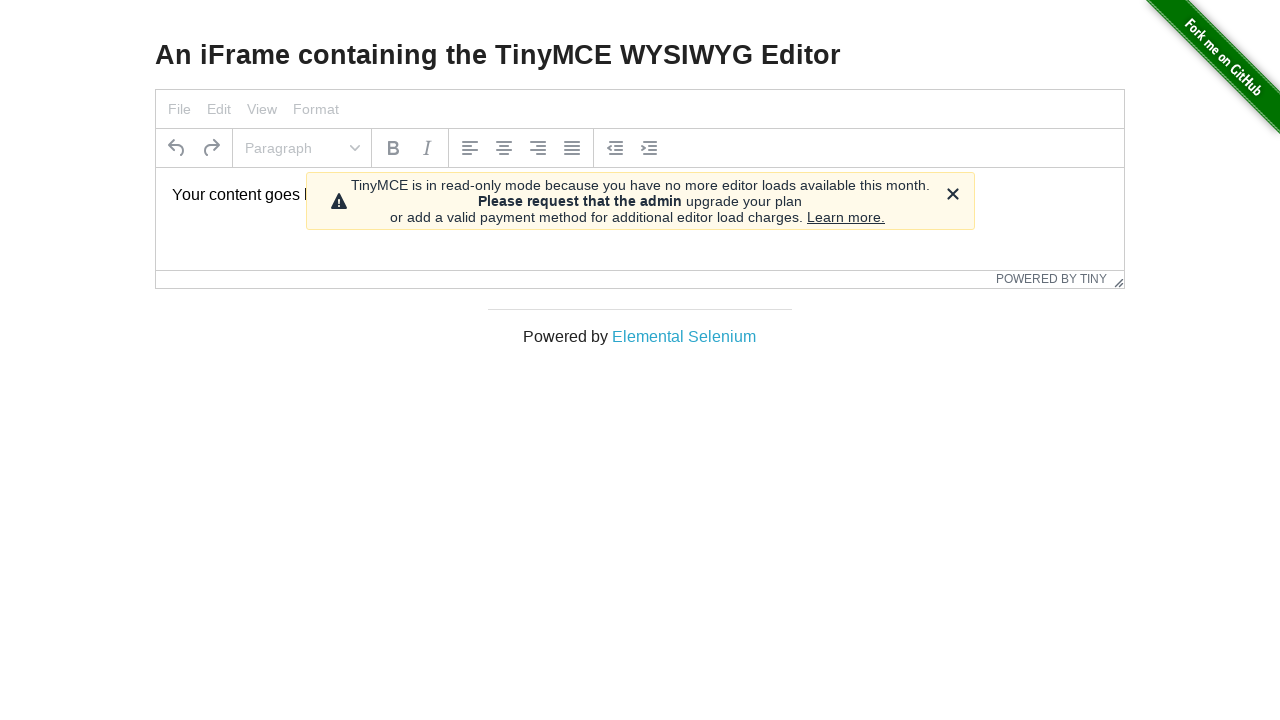

Retrieved paragraph text content: 'Your content goes here.'
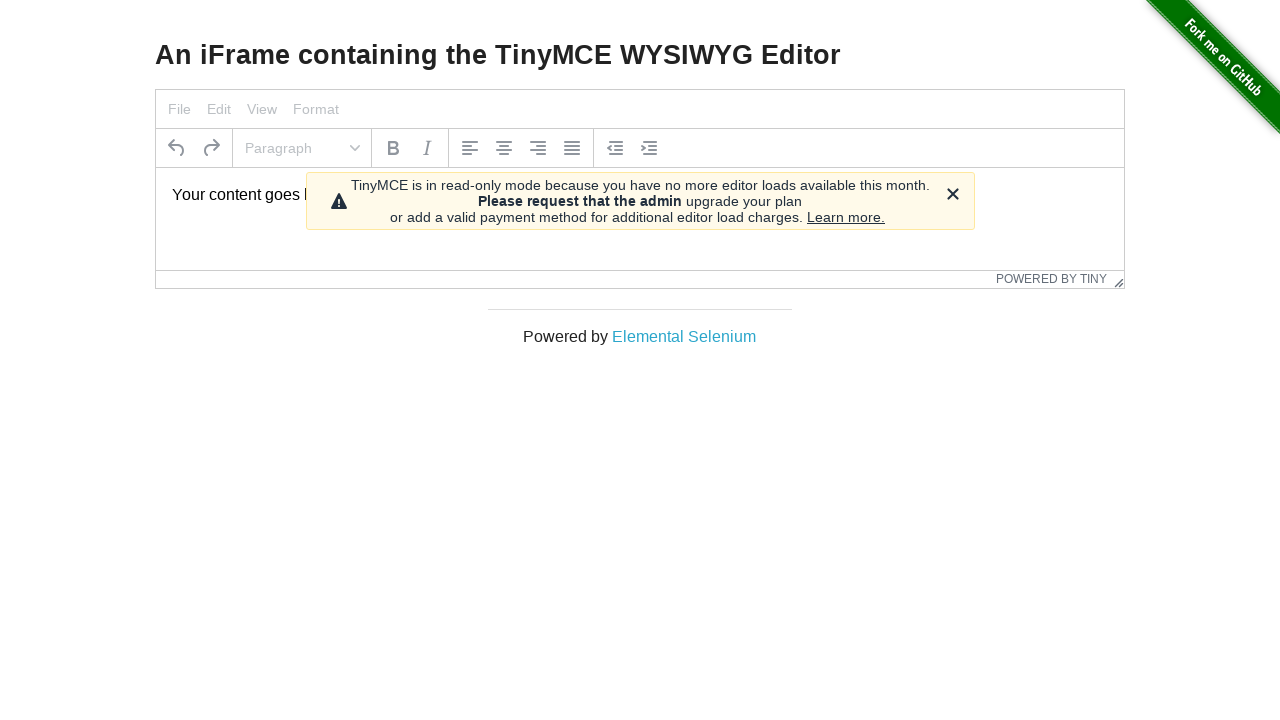

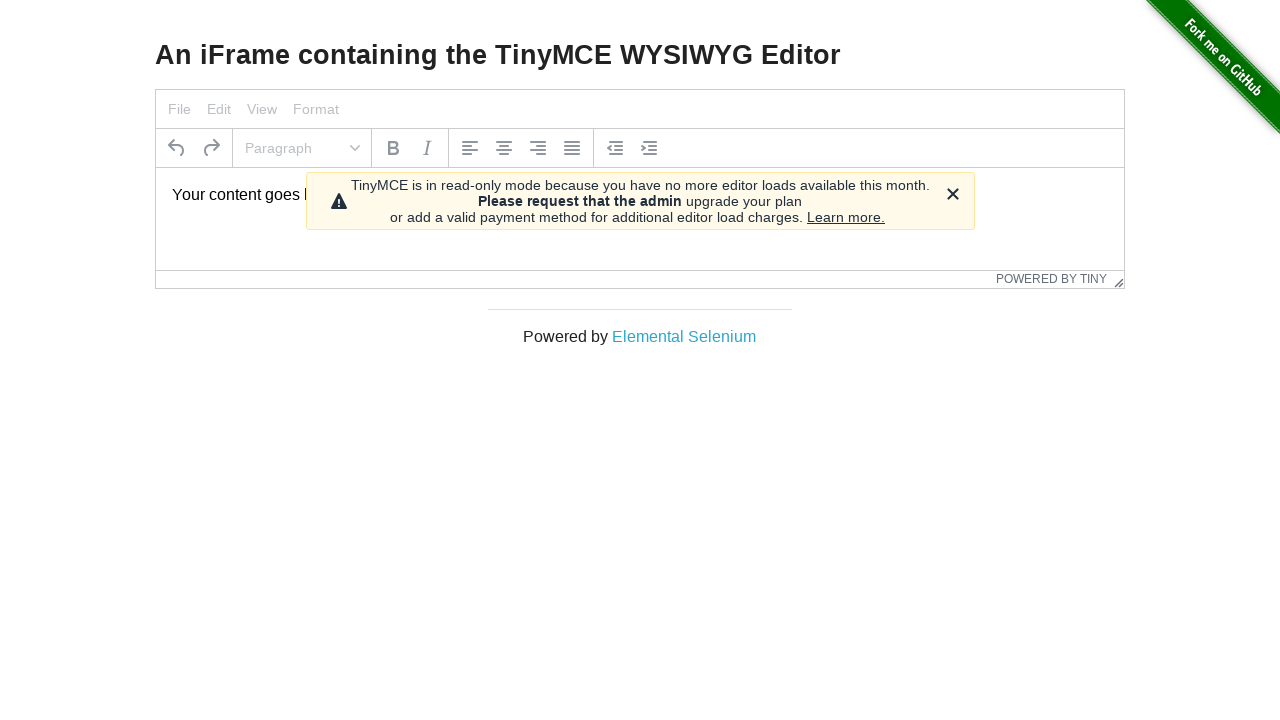